Tests JavaScript scrolling functionality by scrolling to the bottom of the page, back to the top, and then horizontally on Target.com website.

Starting URL: https://www.target.com/

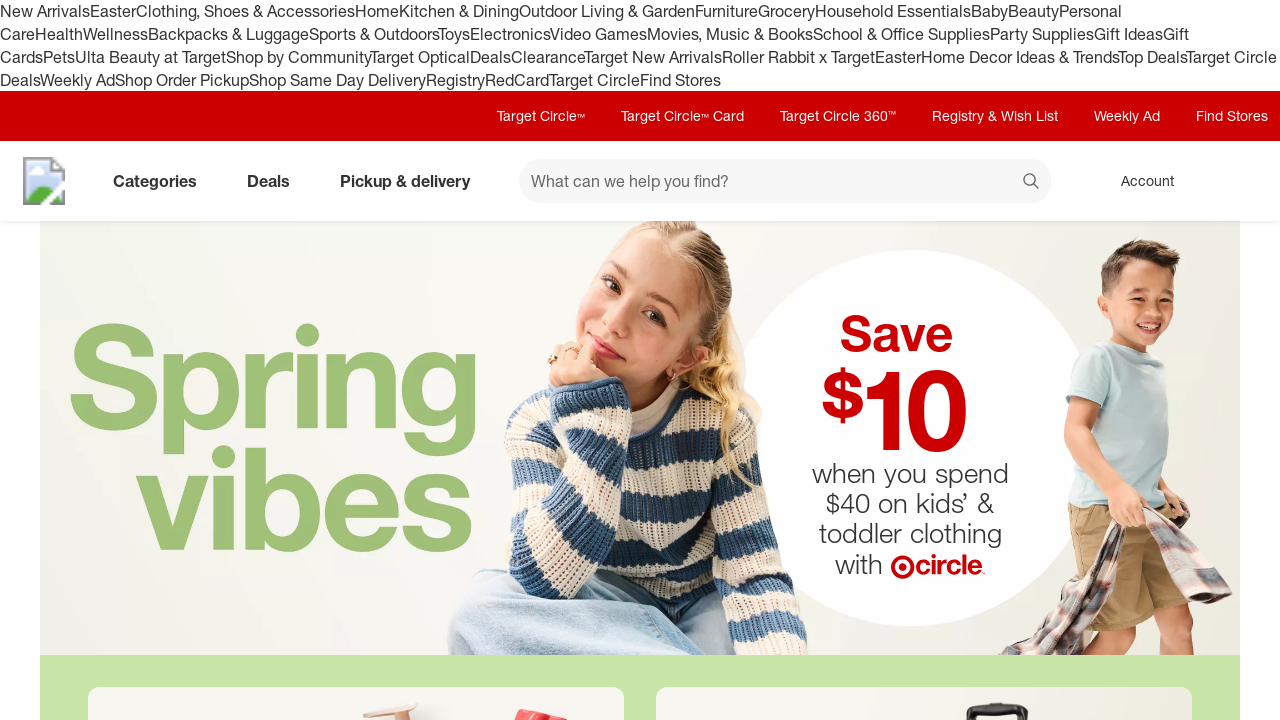

Page loaded (DOM content ready)
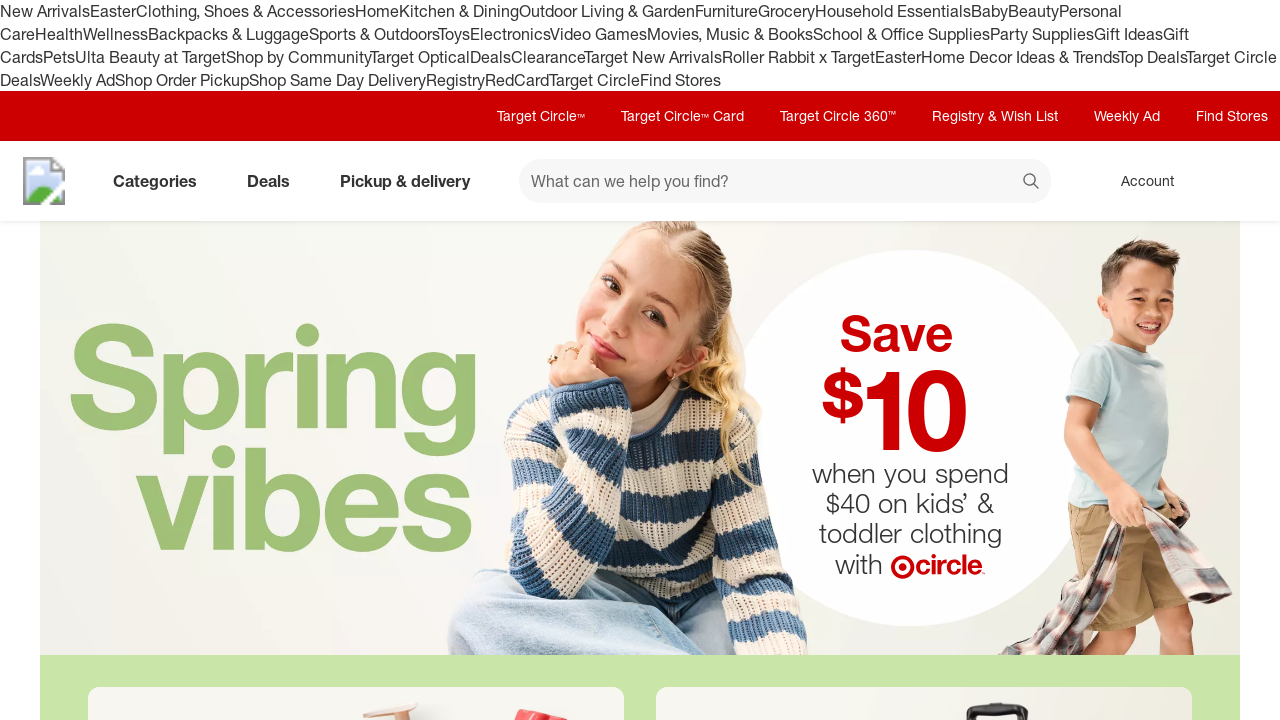

Scrolled to the bottom of the page
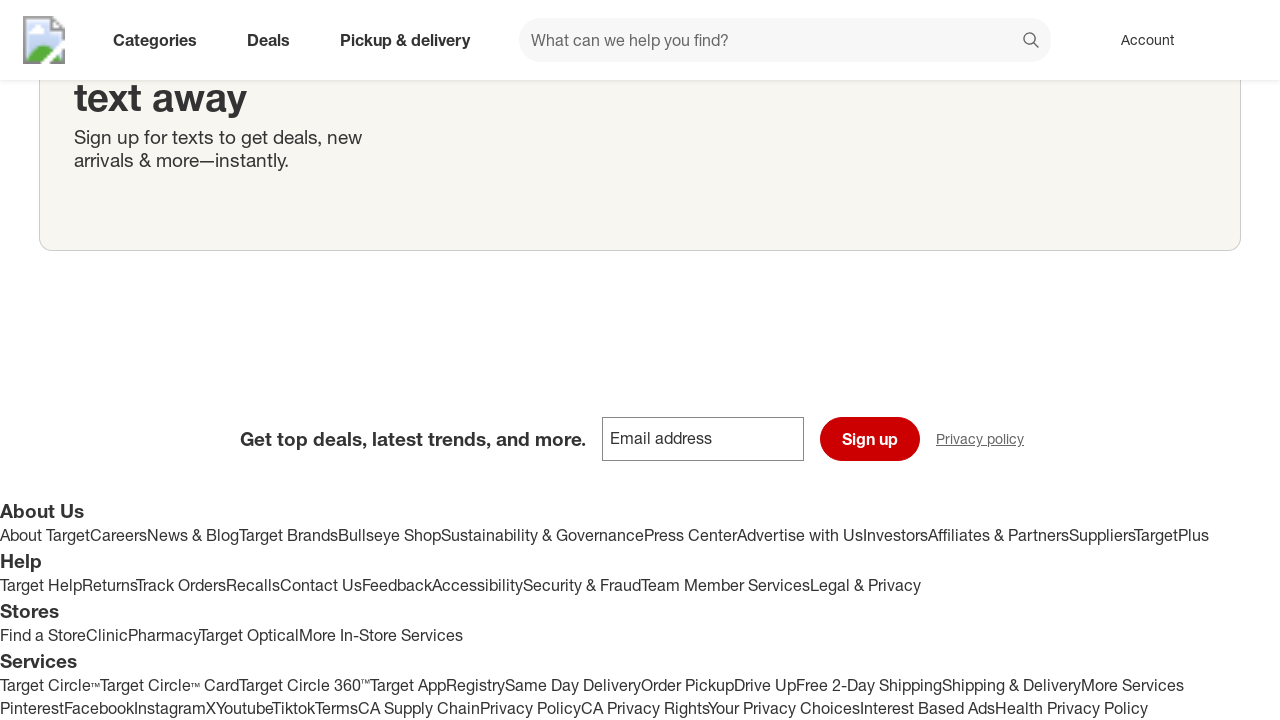

Waited 1 second for scroll to complete
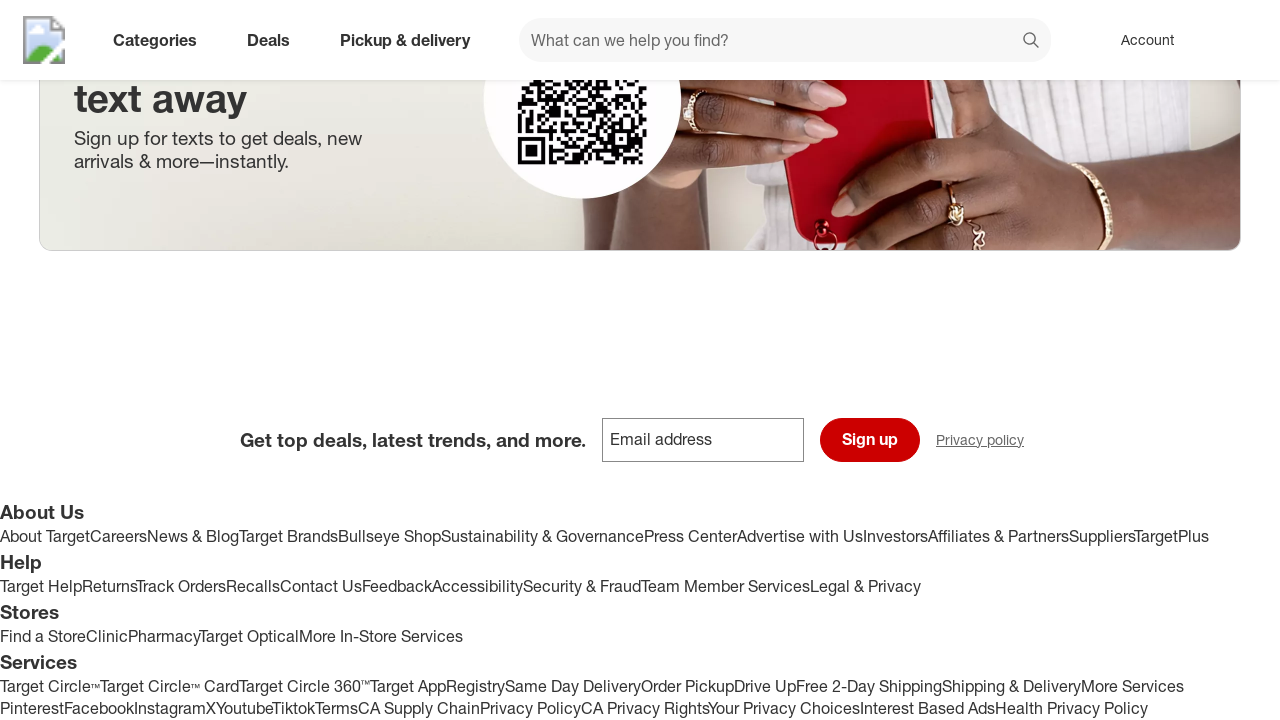

Scrolled back to the top of the page
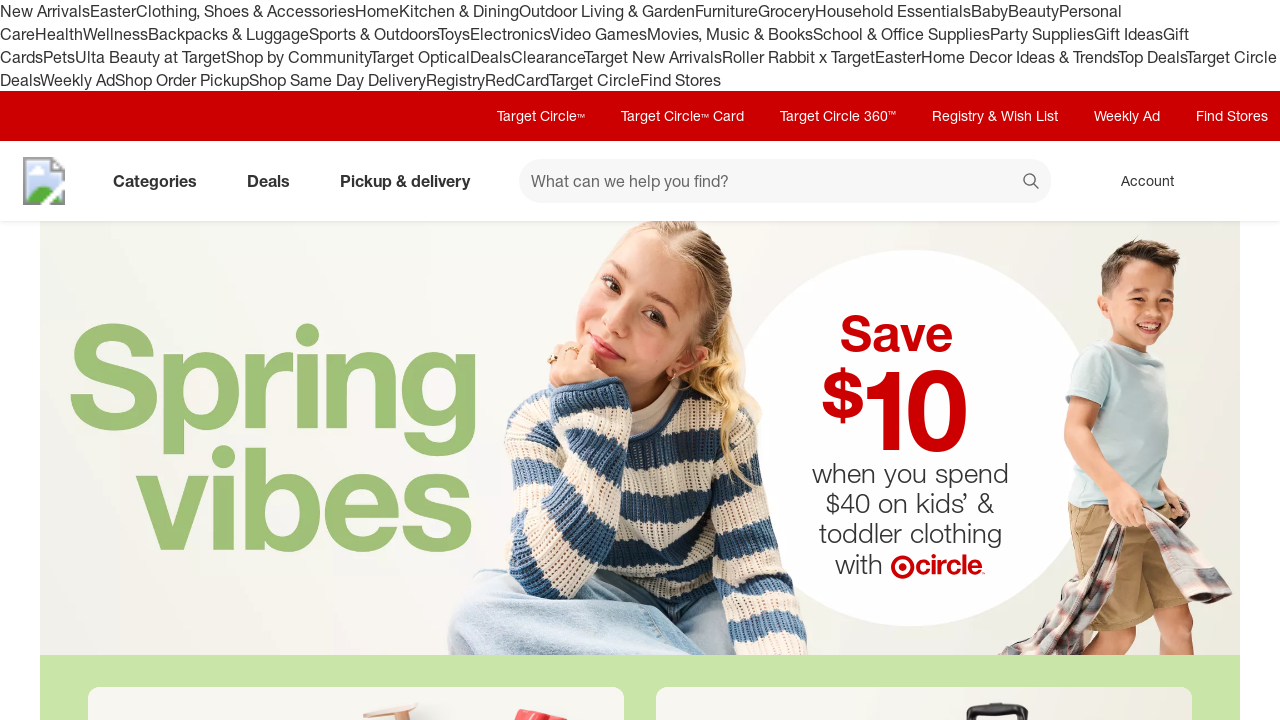

Waited 1 second for scroll to complete
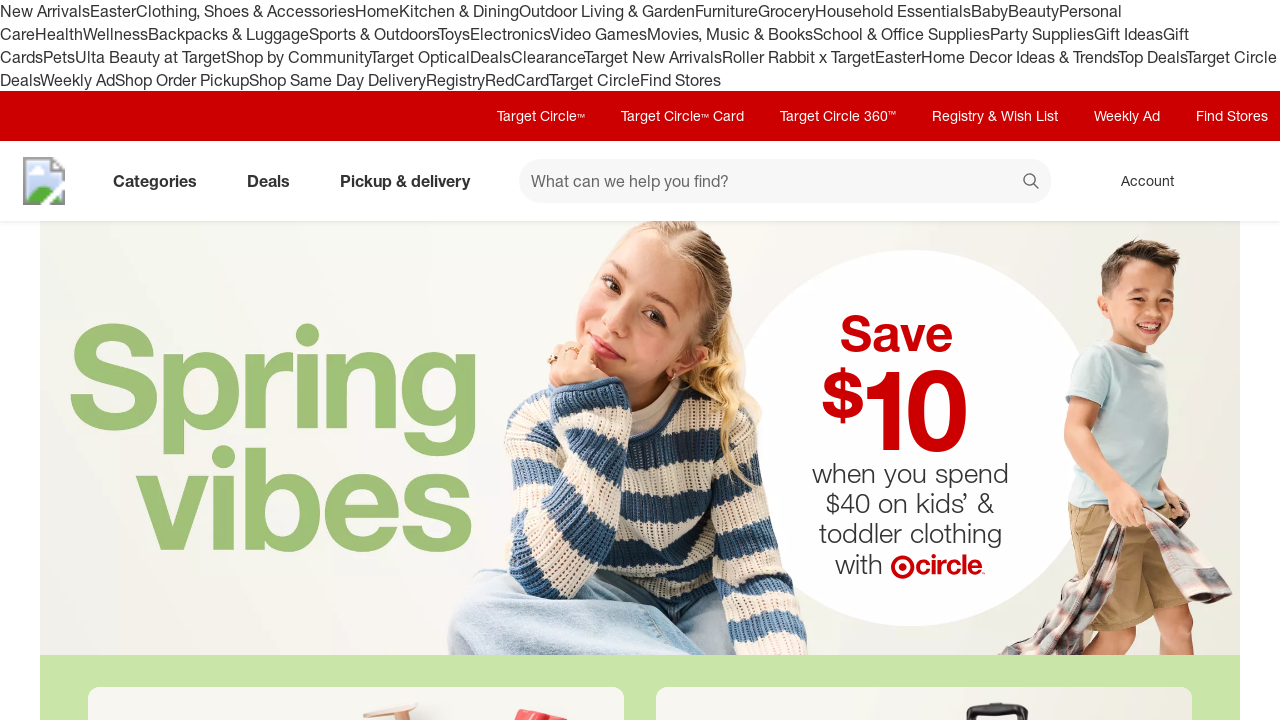

Scrolled horizontally to the right
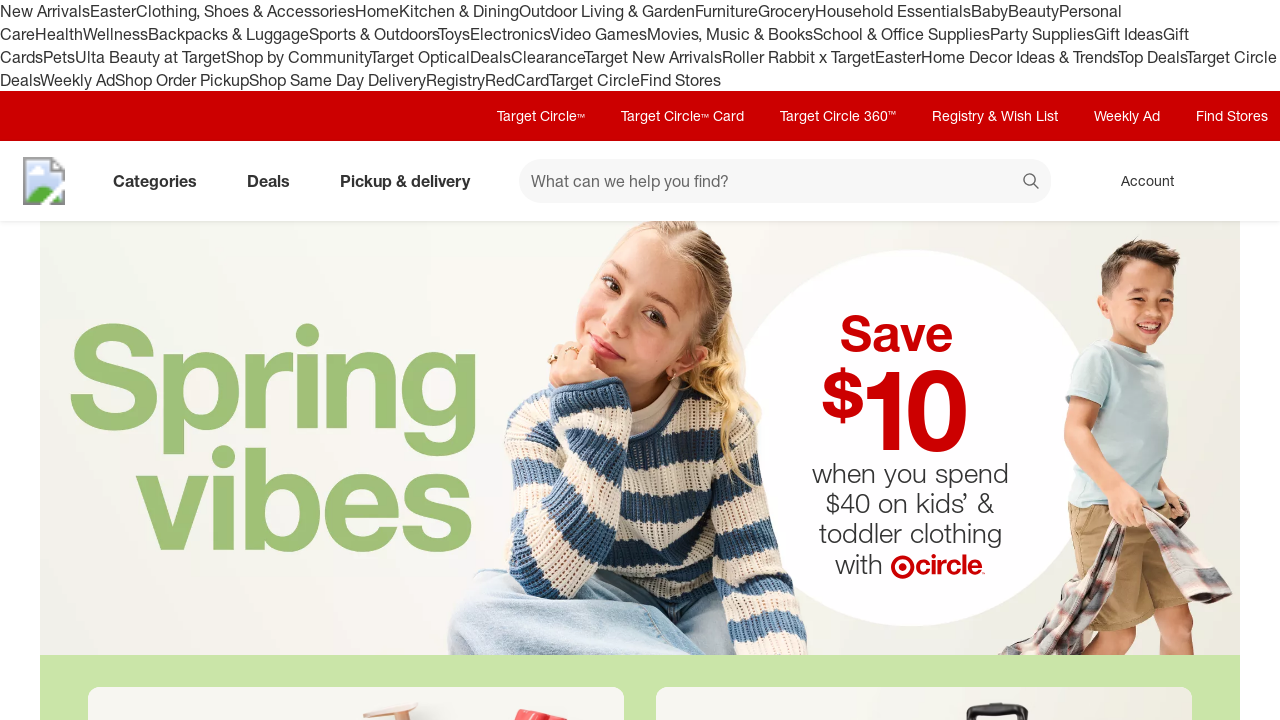

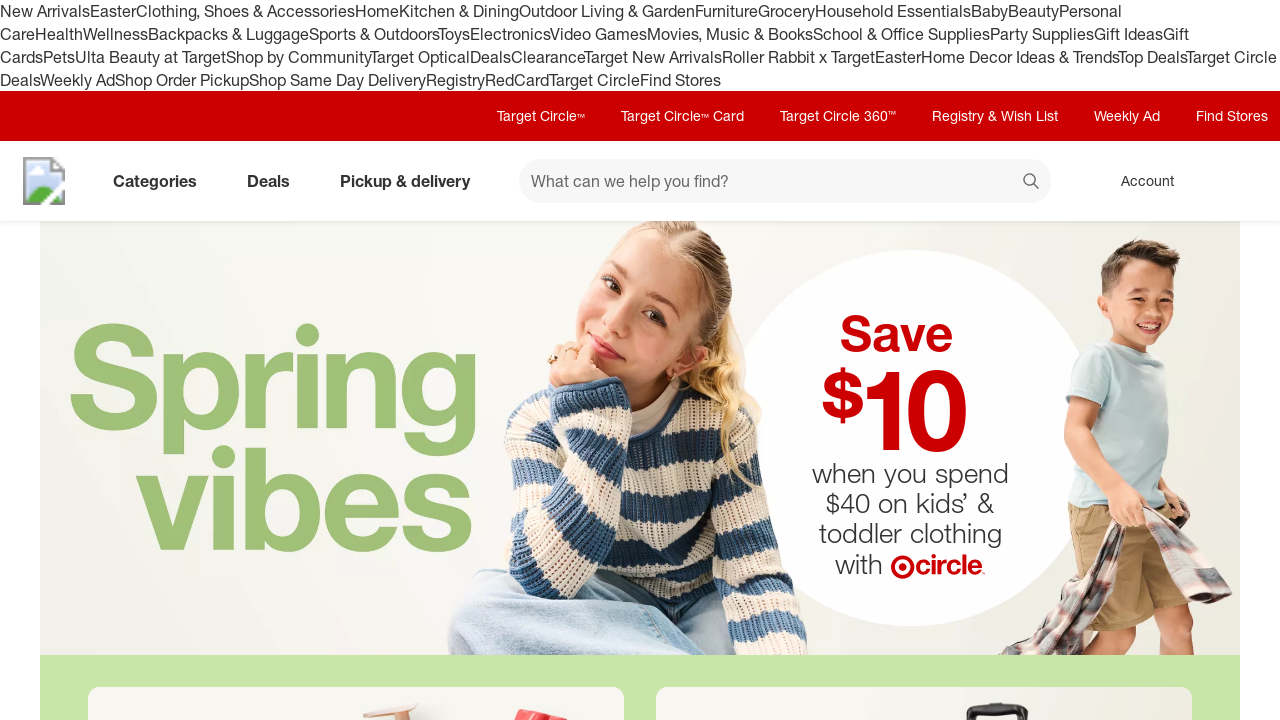